Verifies that the page title is "OrangeHRM"

Starting URL: https://opensource-demo.orangehrmlive.com/

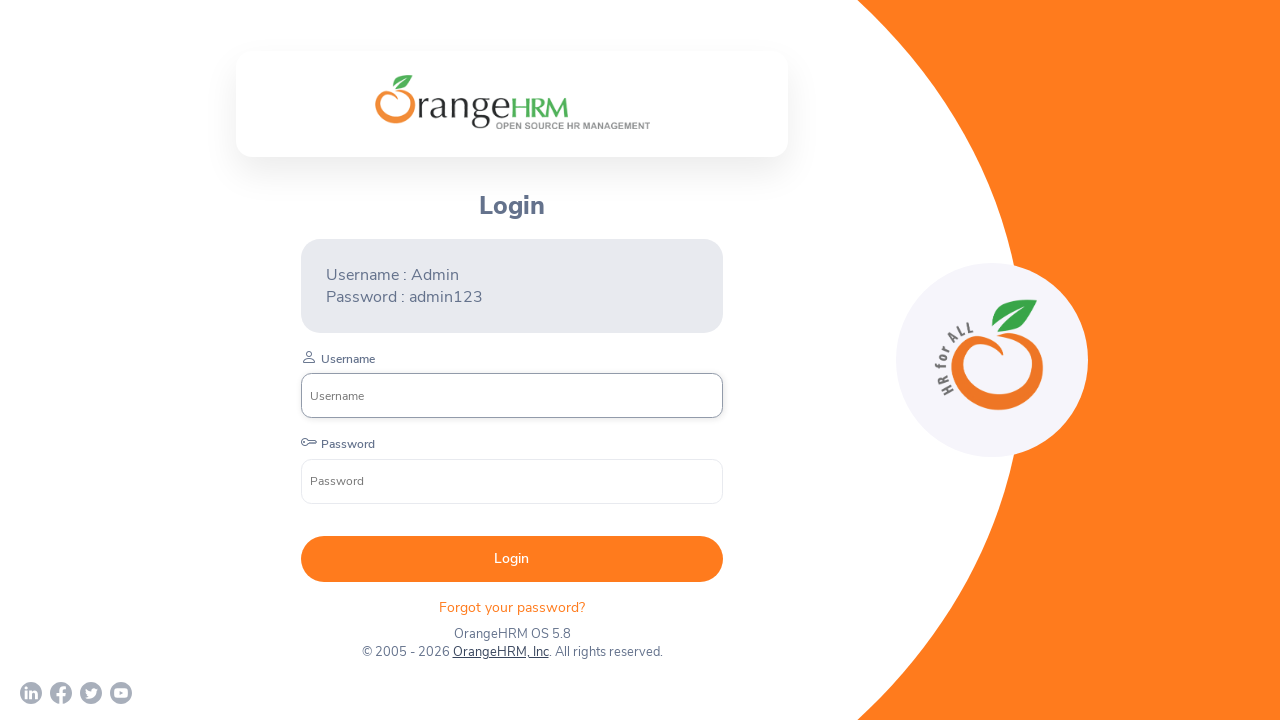

Navigated to OrangeHRM demo site
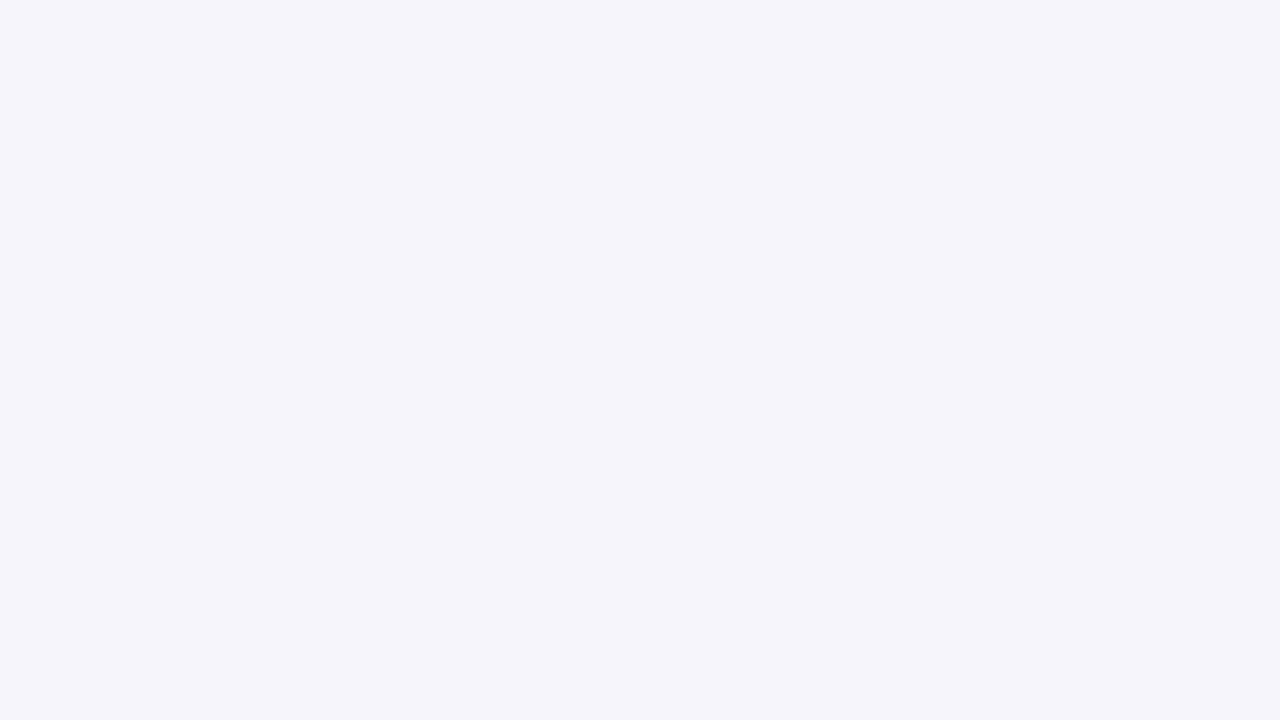

Verified page title is 'OrangeHRM'
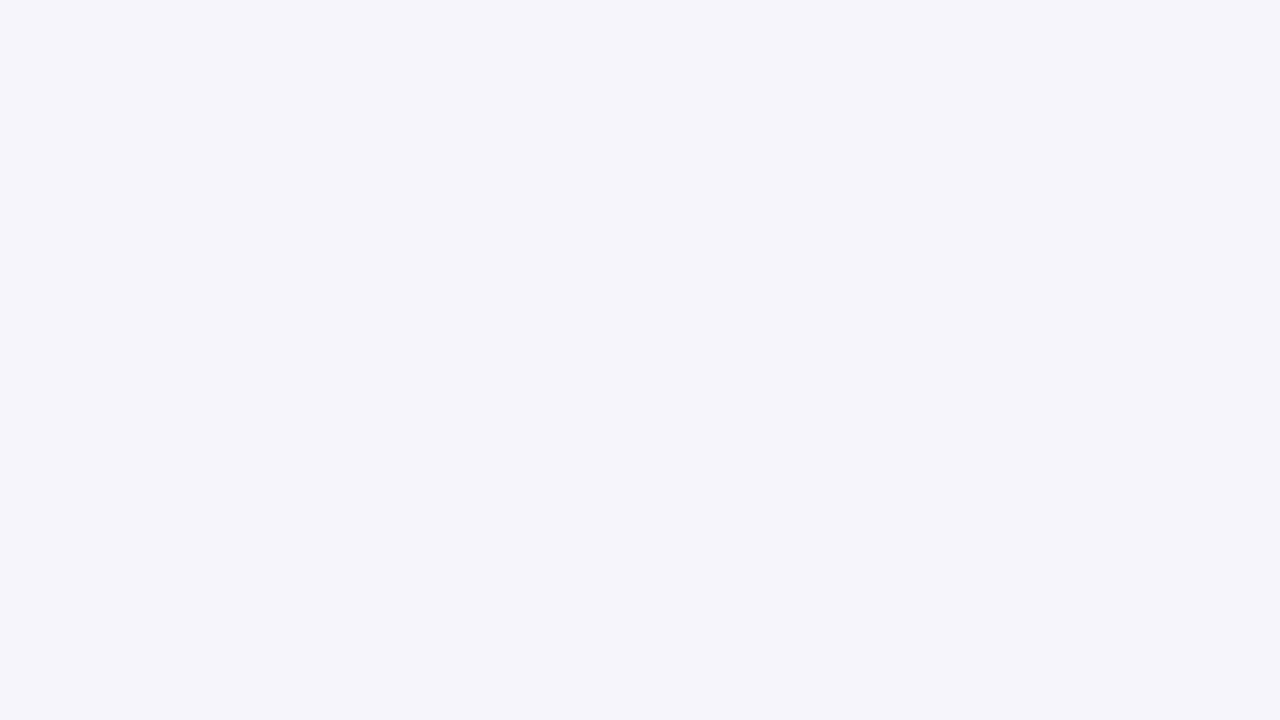

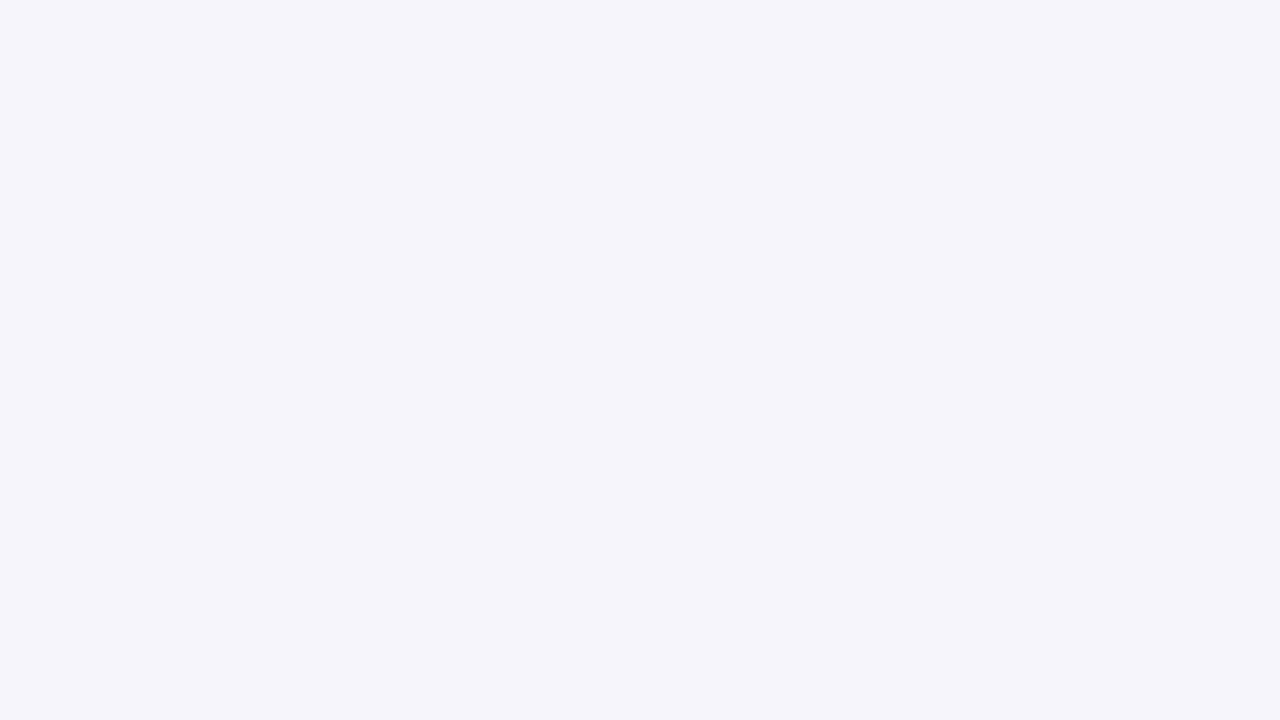